Tests the search functionality on UGD university website by searching for "Ingeniería"

Starting URL: https://ugd.edu.ar/

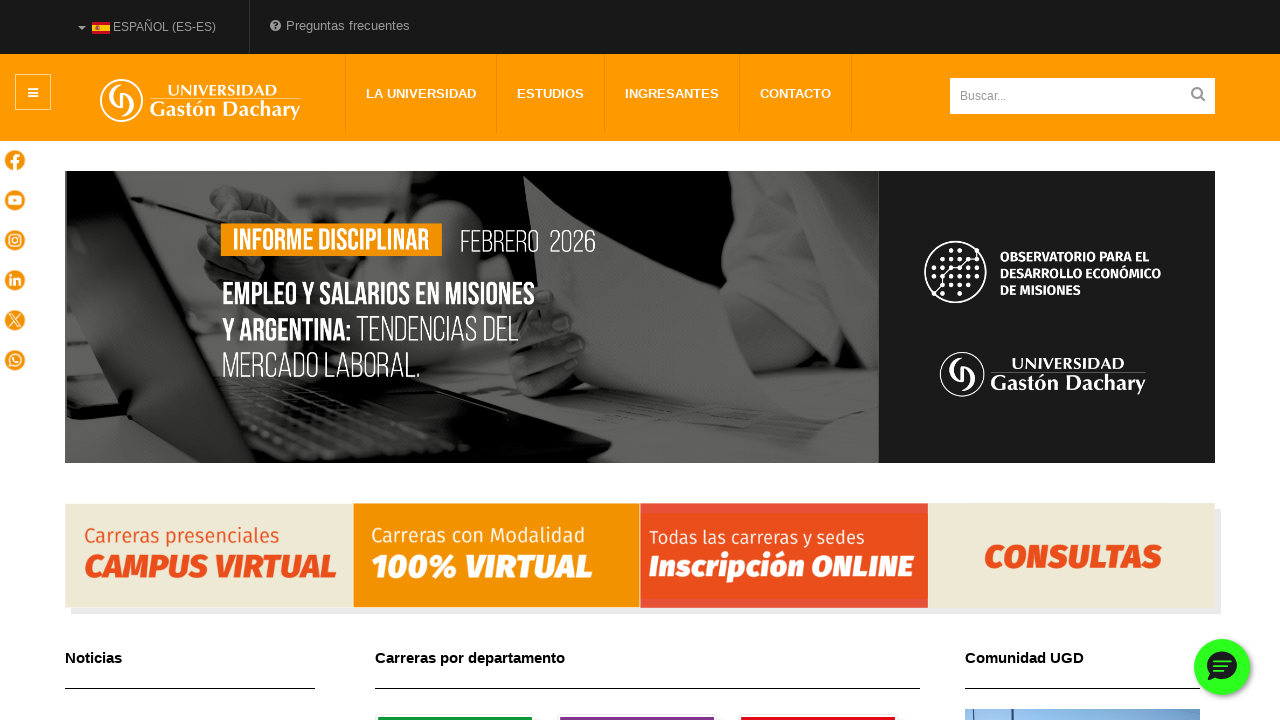

Filled search field with 'Ingeniería' on #mod-search-searchword
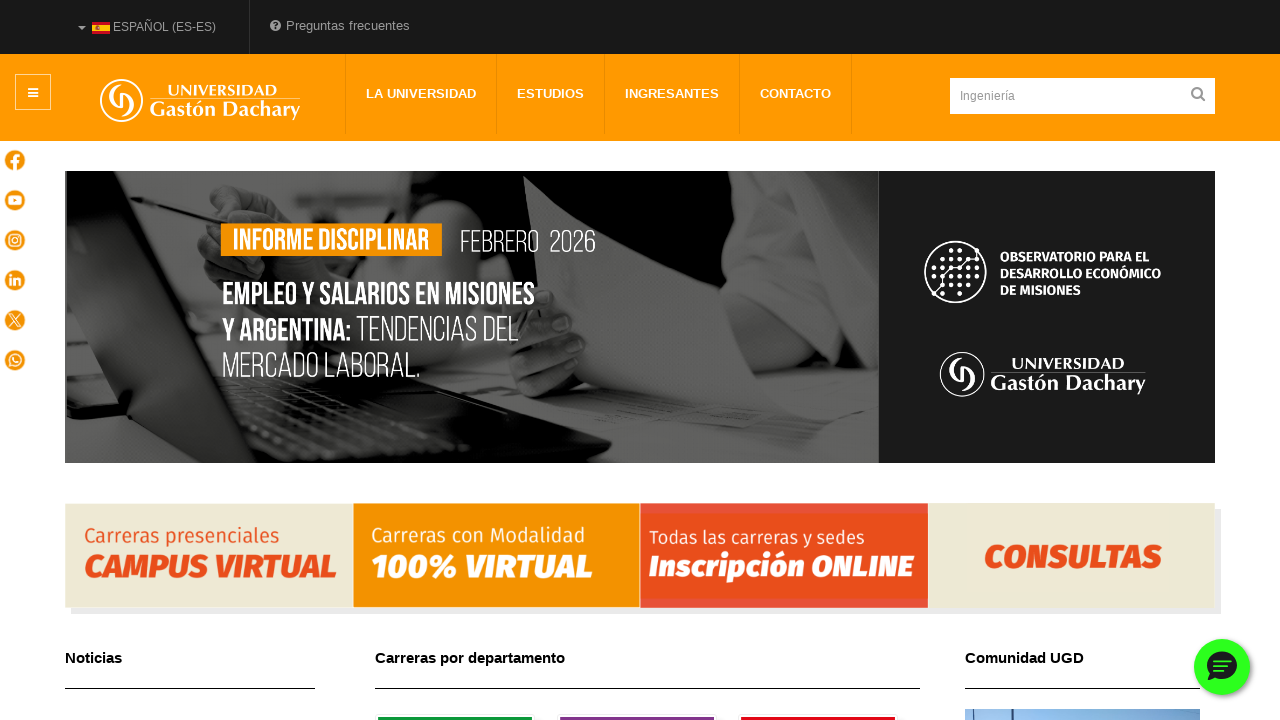

Pressed Enter to submit search on #mod-search-searchword
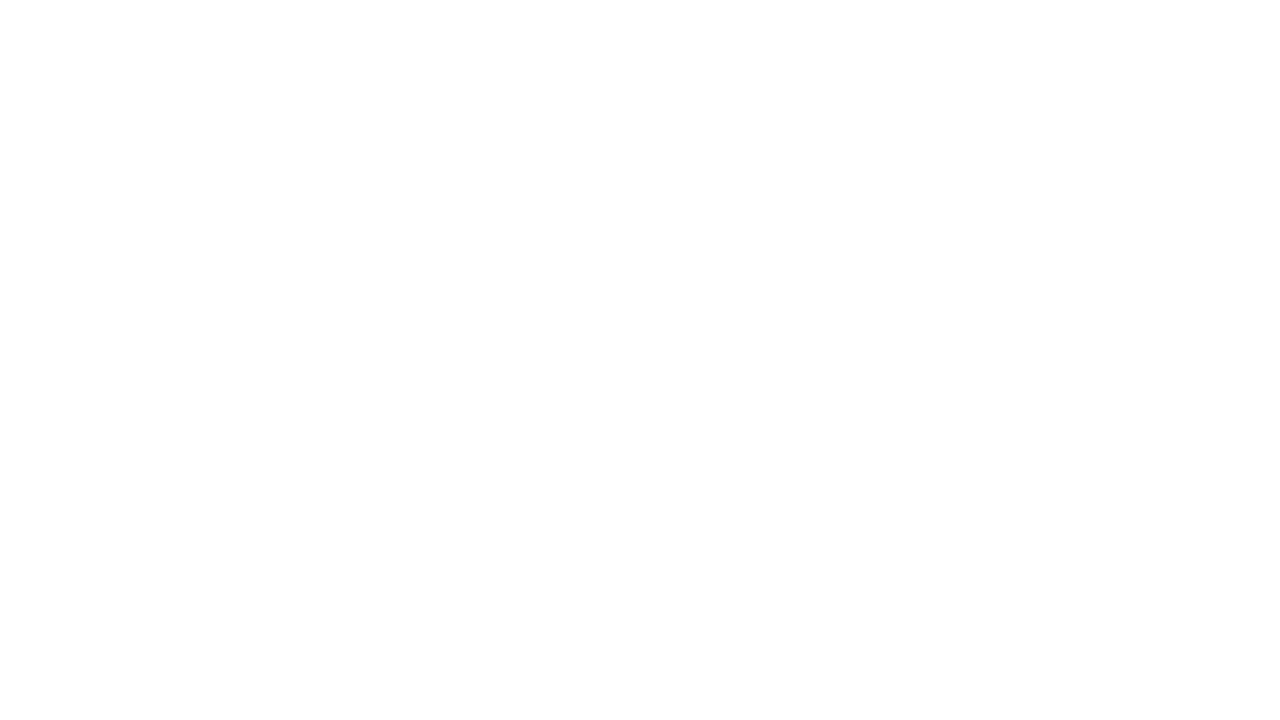

Search results page loaded with highlighted matches
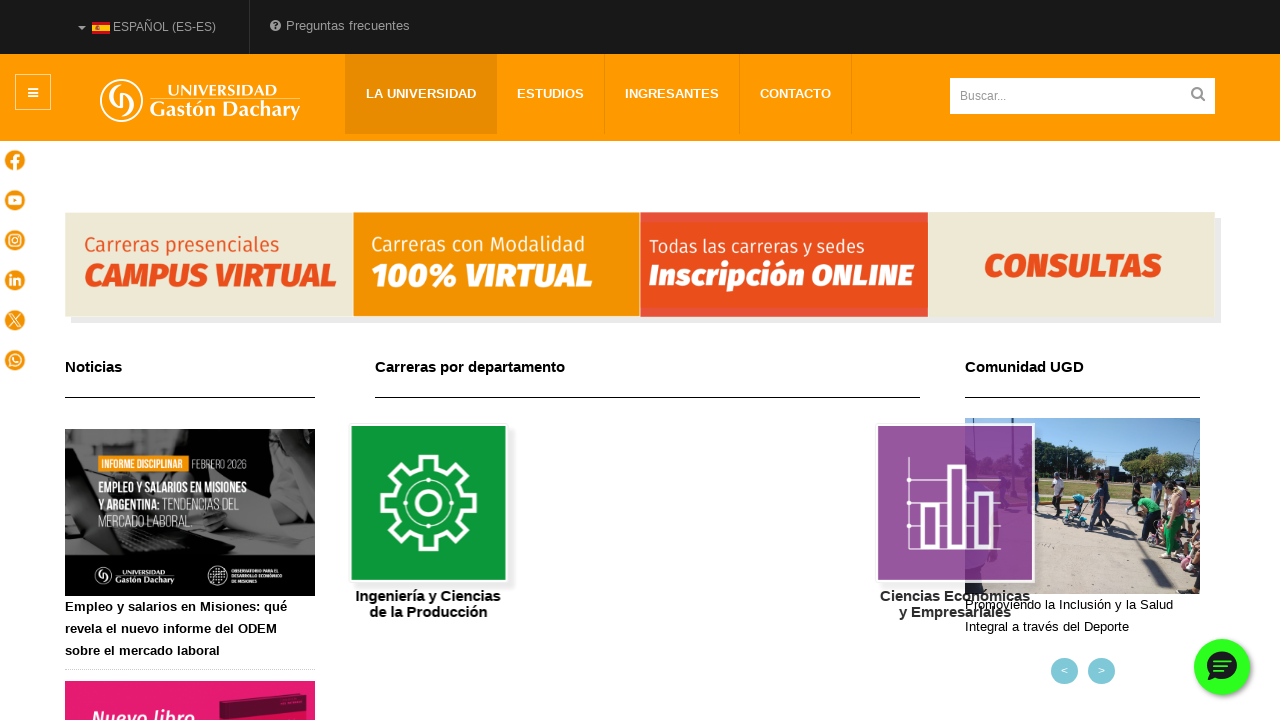

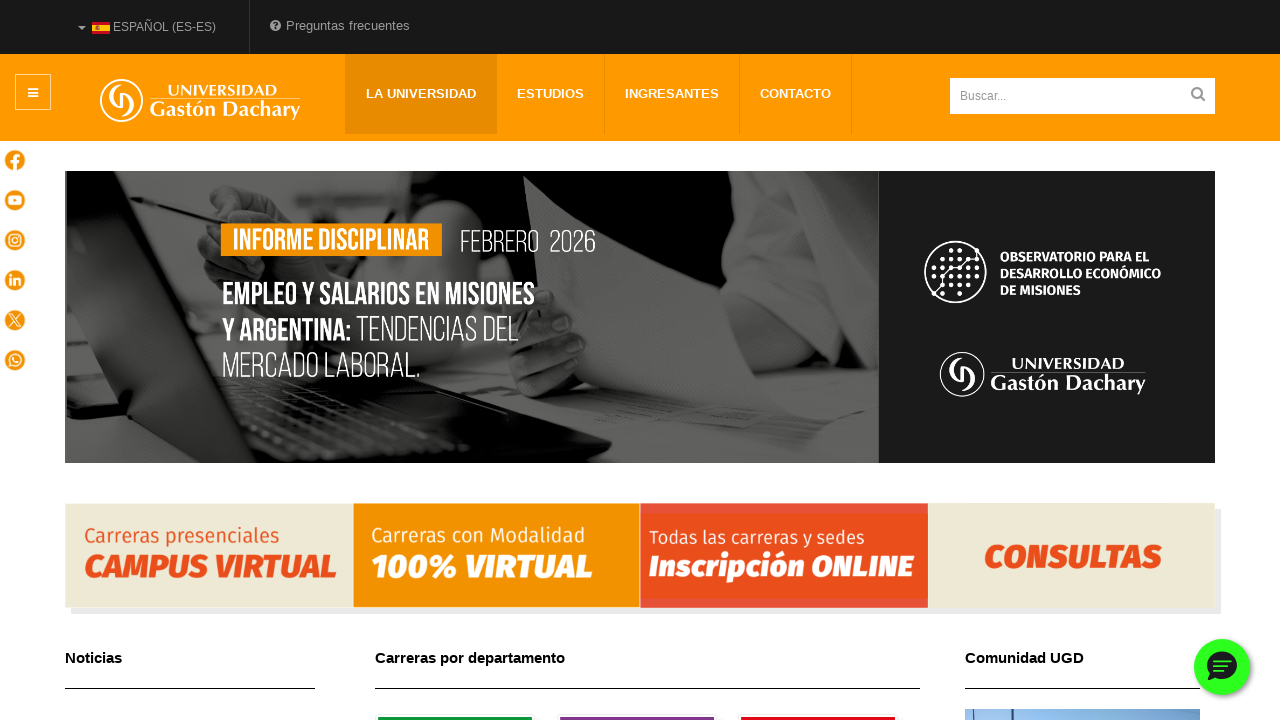